Navigates to the AJIO shopping website and waits for the page to load, verifying the page is accessible.

Starting URL: https://www.ajio.com/

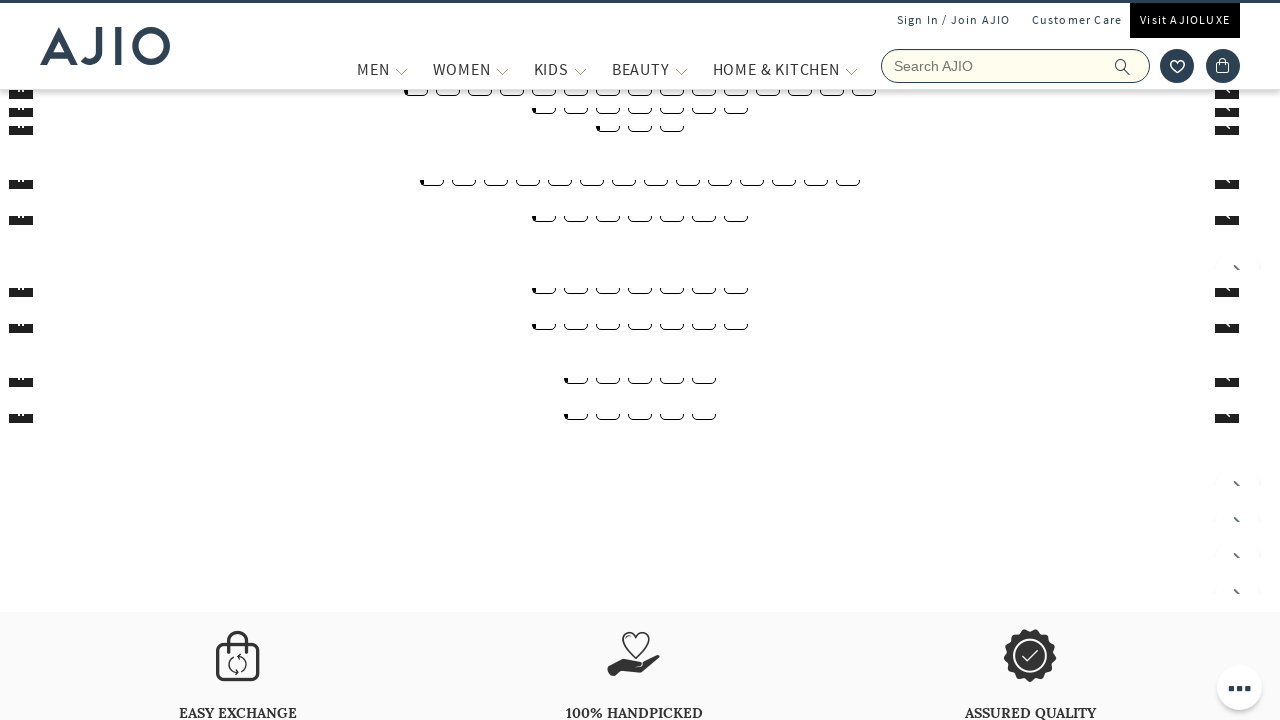

Waited for page to reach networkidle state
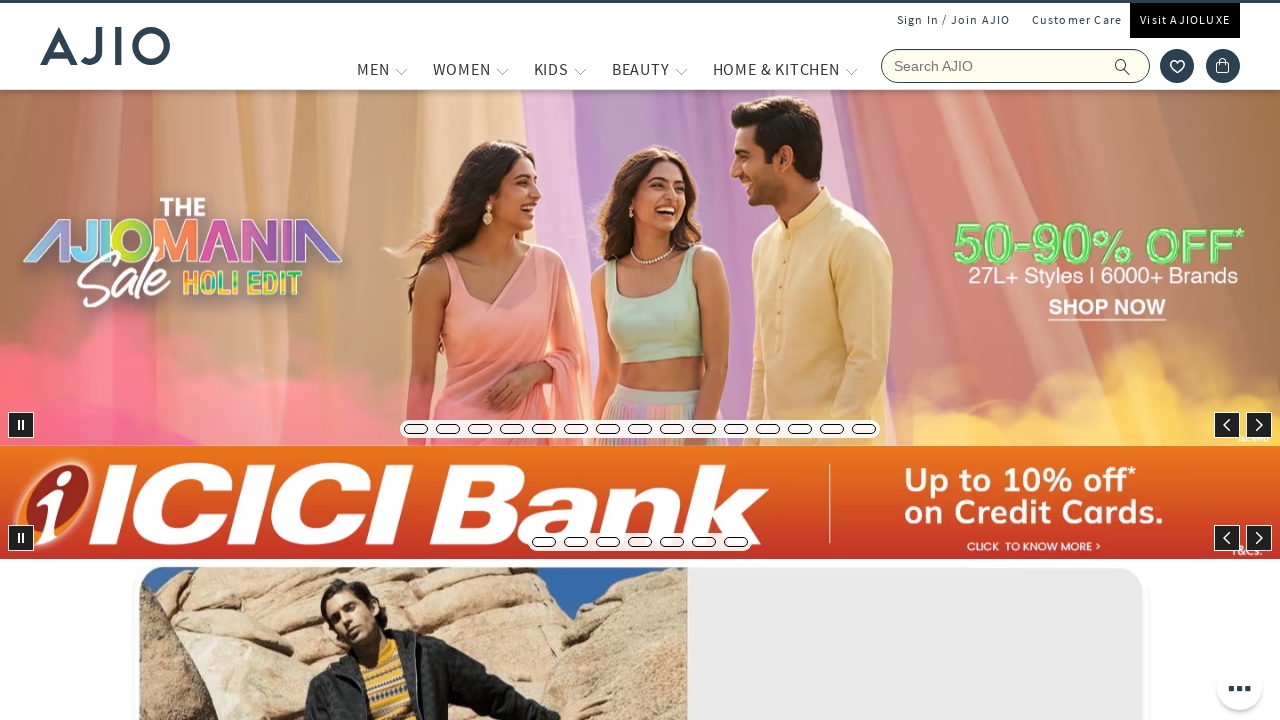

Verified body element is present on AJIO homepage
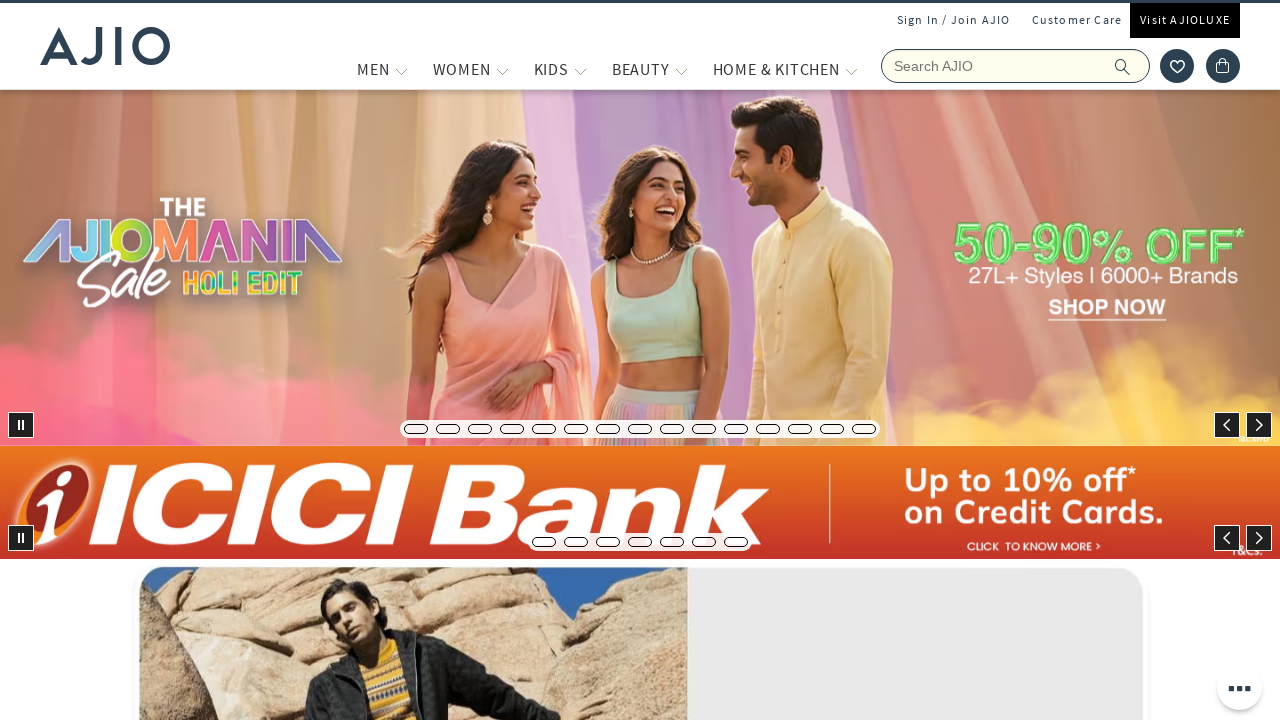

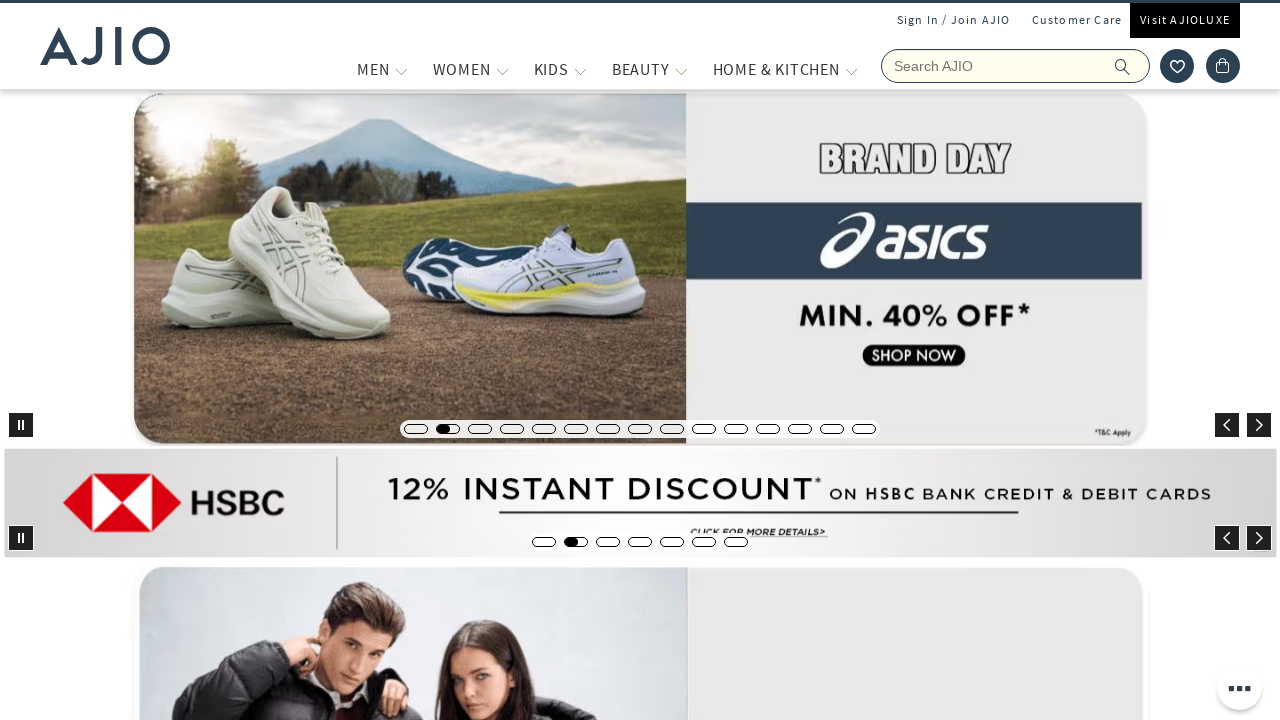